Tests various loading and scrolling interactions on a demo page, including clicking loading buttons, waiting for progress completion, and performing scroll operations

Starting URL: https://www.qafeast.com/demo

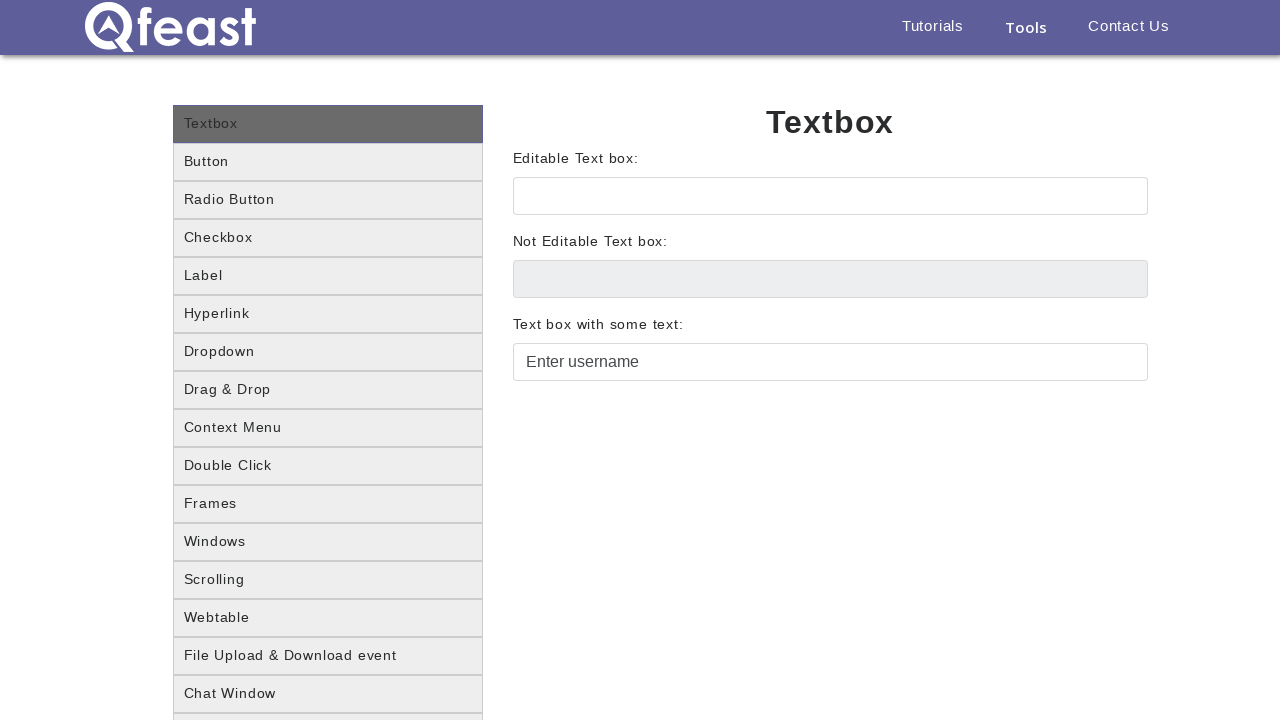

Clicked on Loading label at (212, 584) on xpath=//label[text()='Loading']
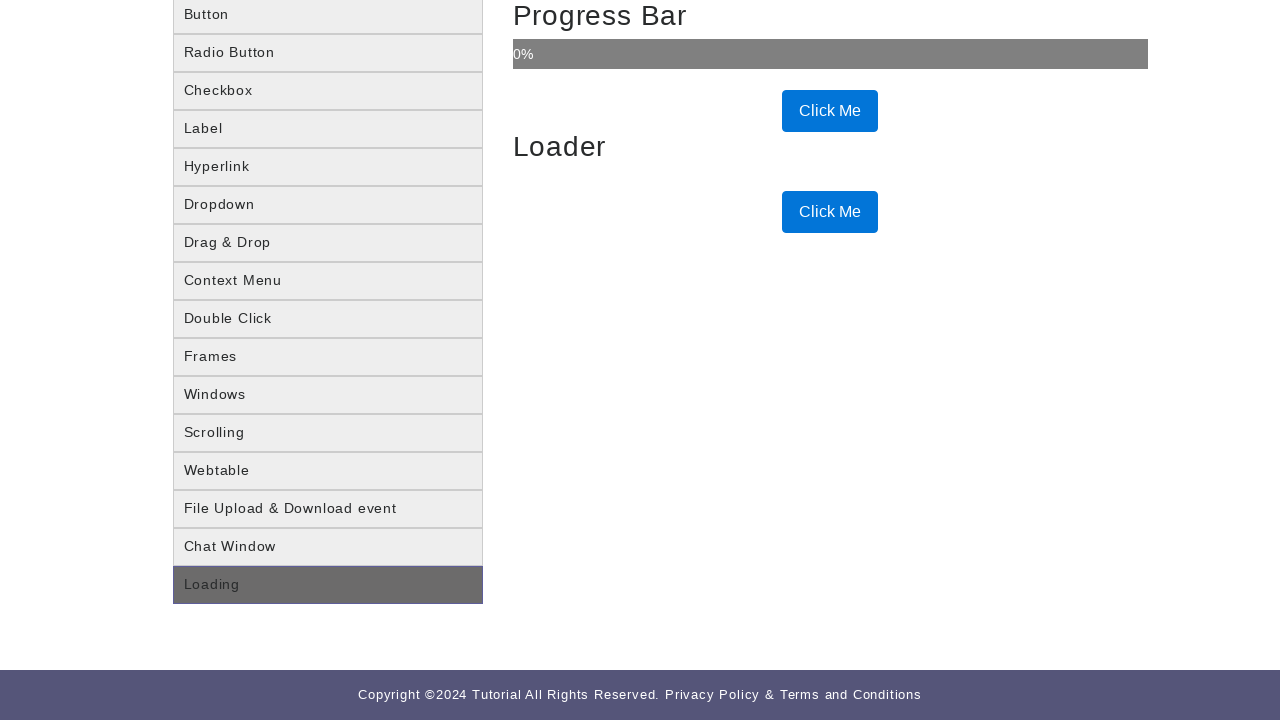

Clicked move button to start progress at (830, 111) on xpath=//button[@onclick='move()']
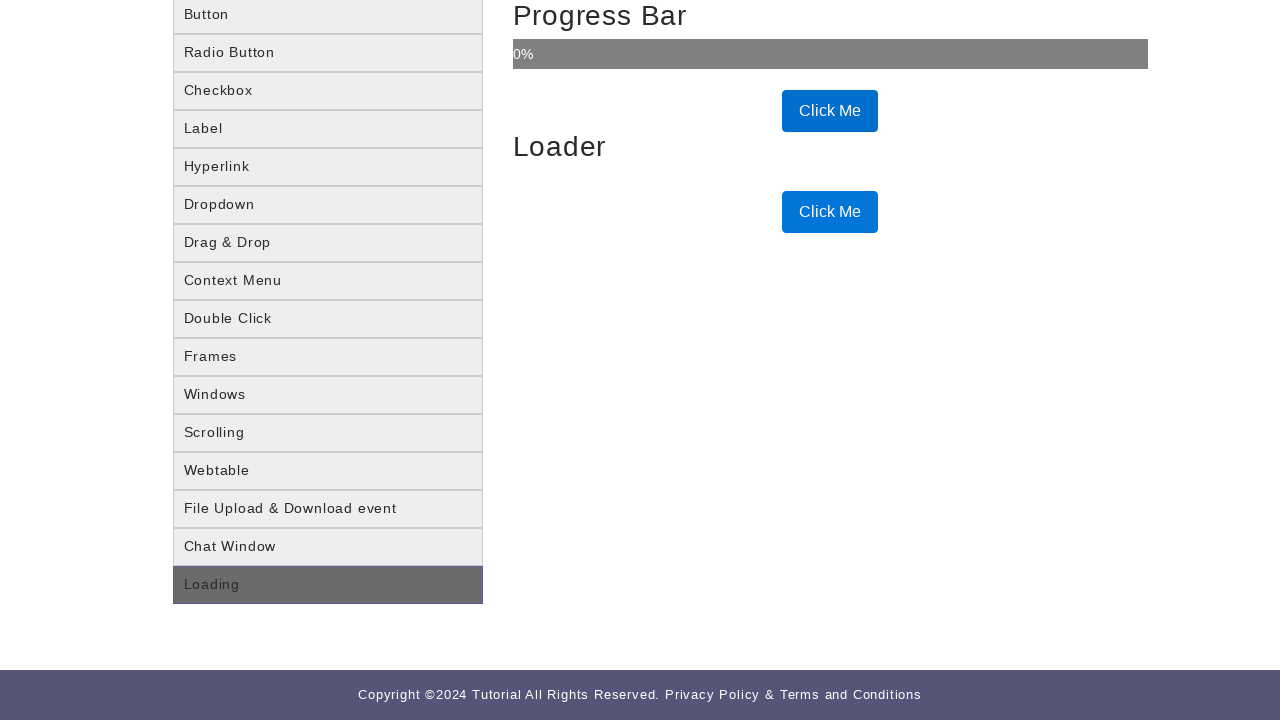

Progress completed - 100% indicator is visible
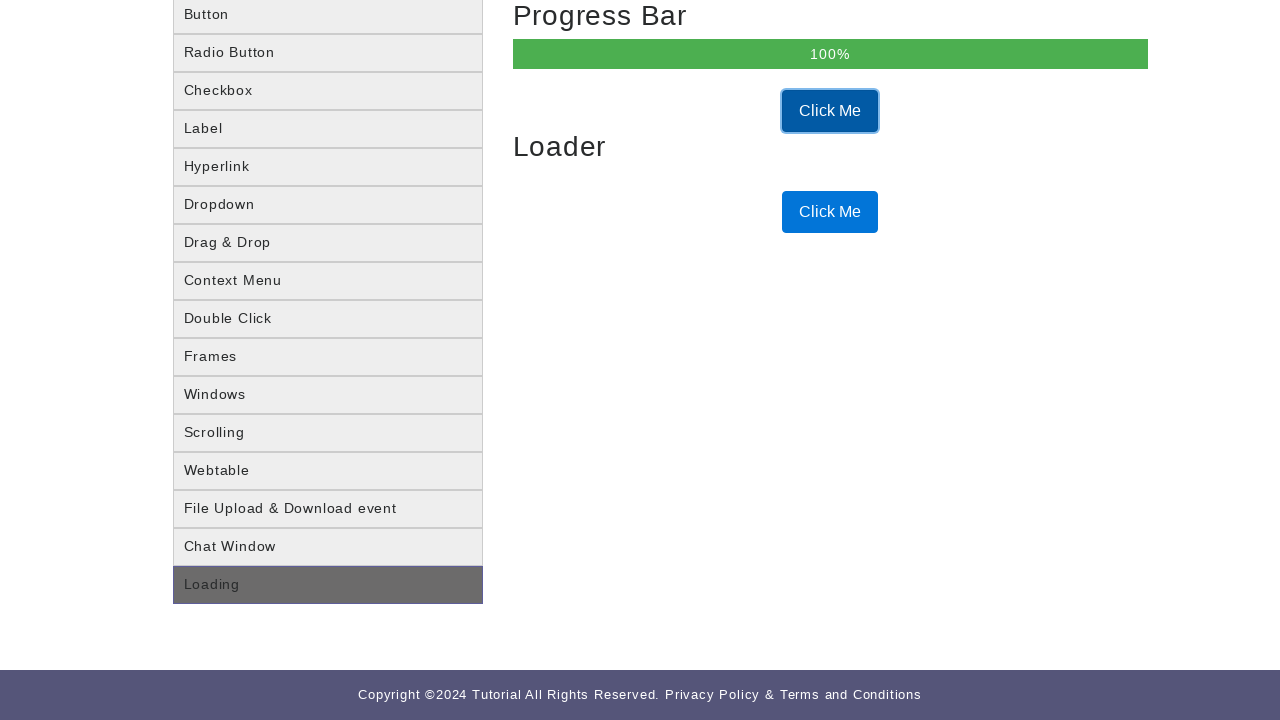

Clicked loader function button via JavaScript
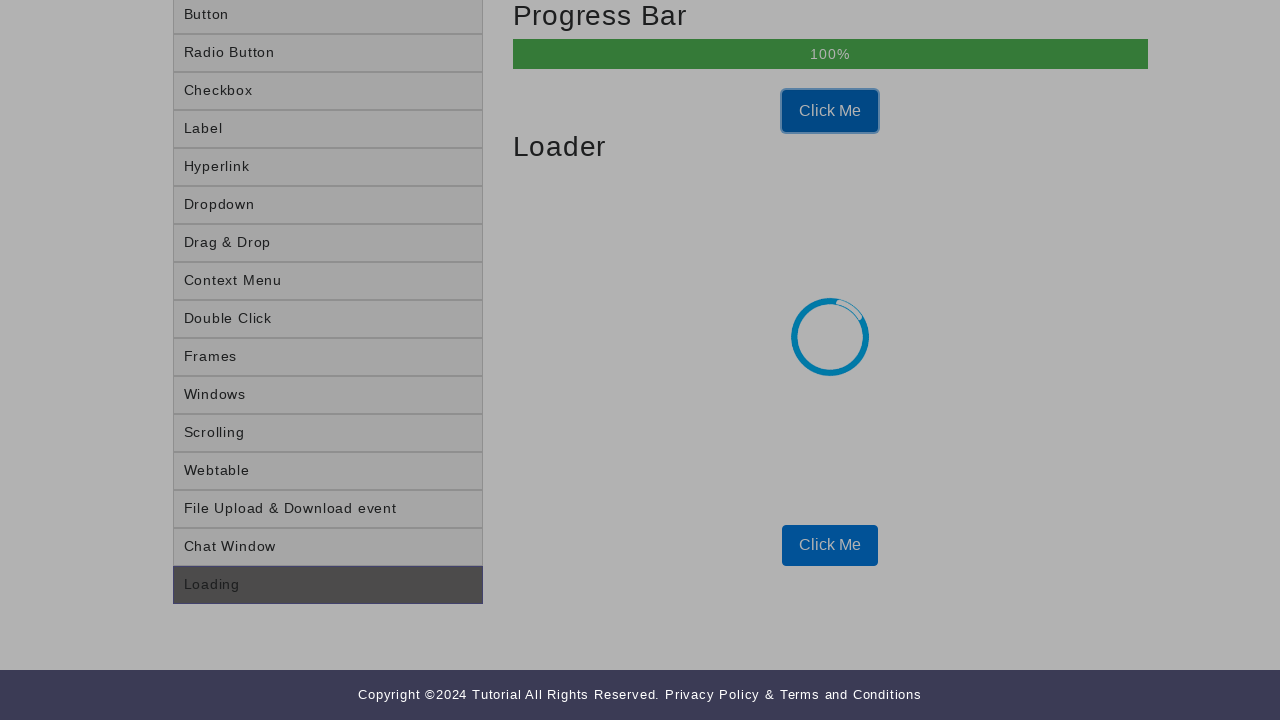

Clicked on Scrolling label at (214, 432) on xpath=//label[text()='Scrolling']
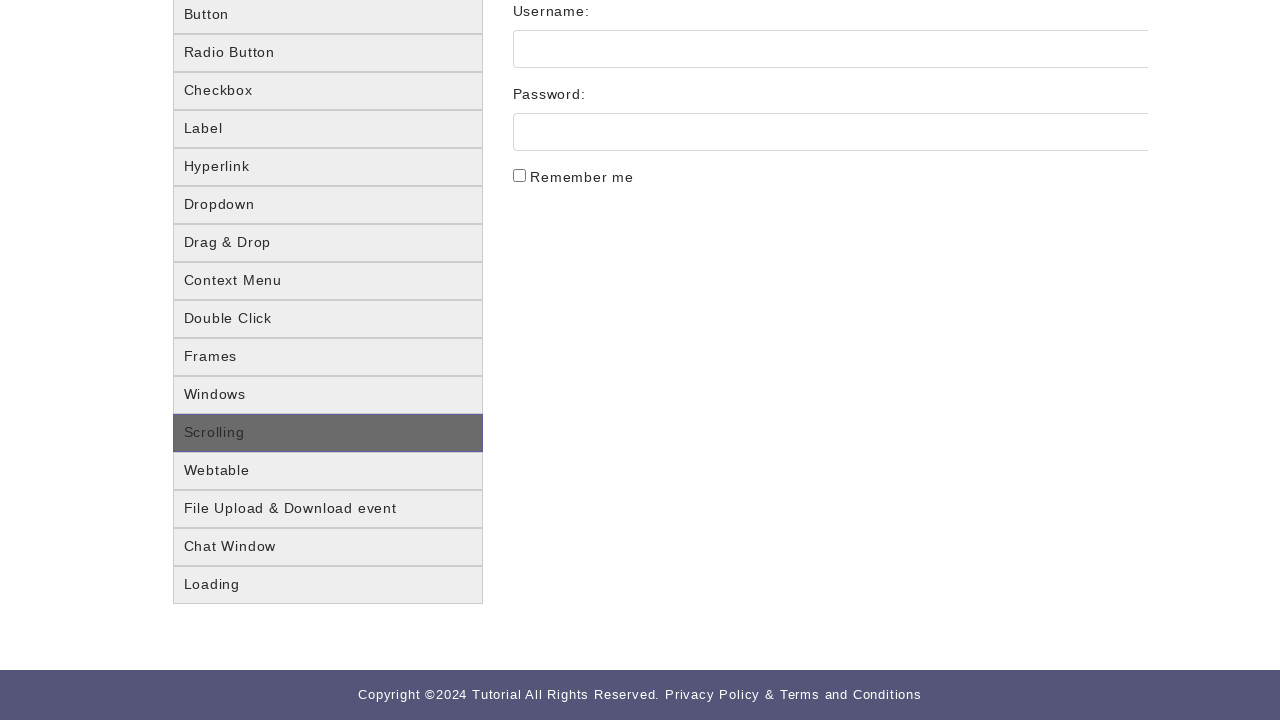

Scrolled down by 500 pixels
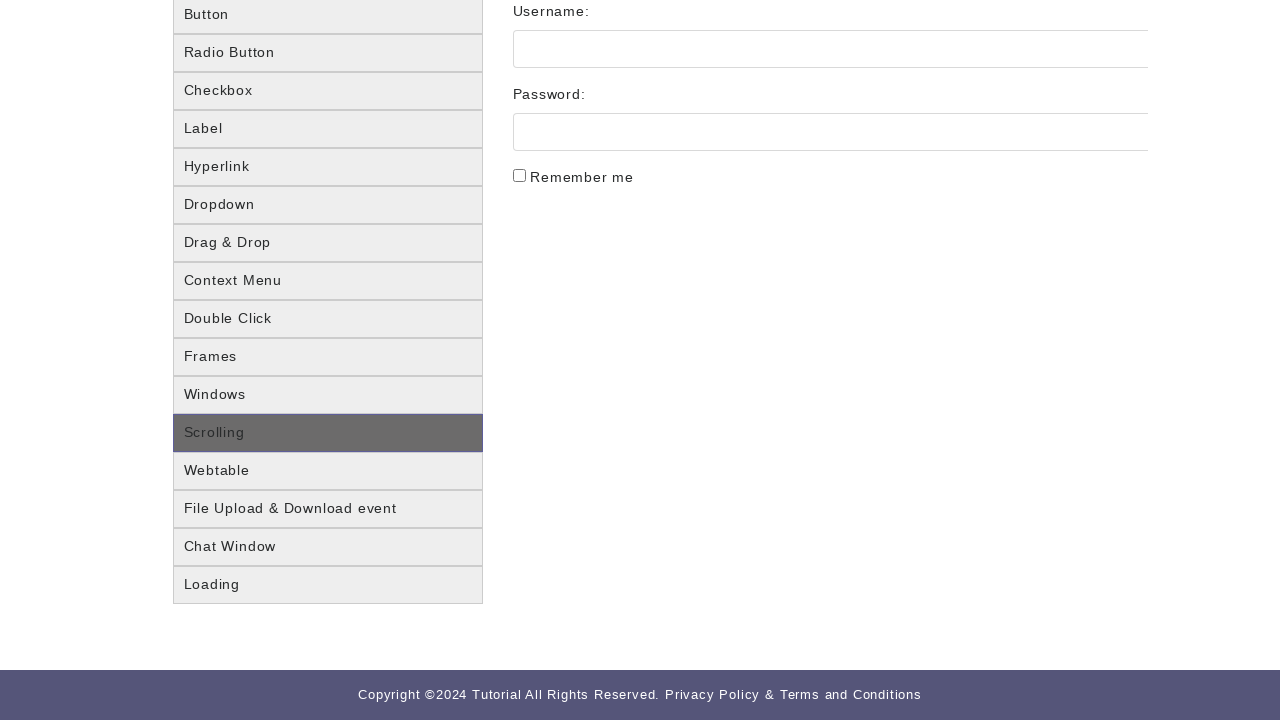

Scrolled right by 300 pixels
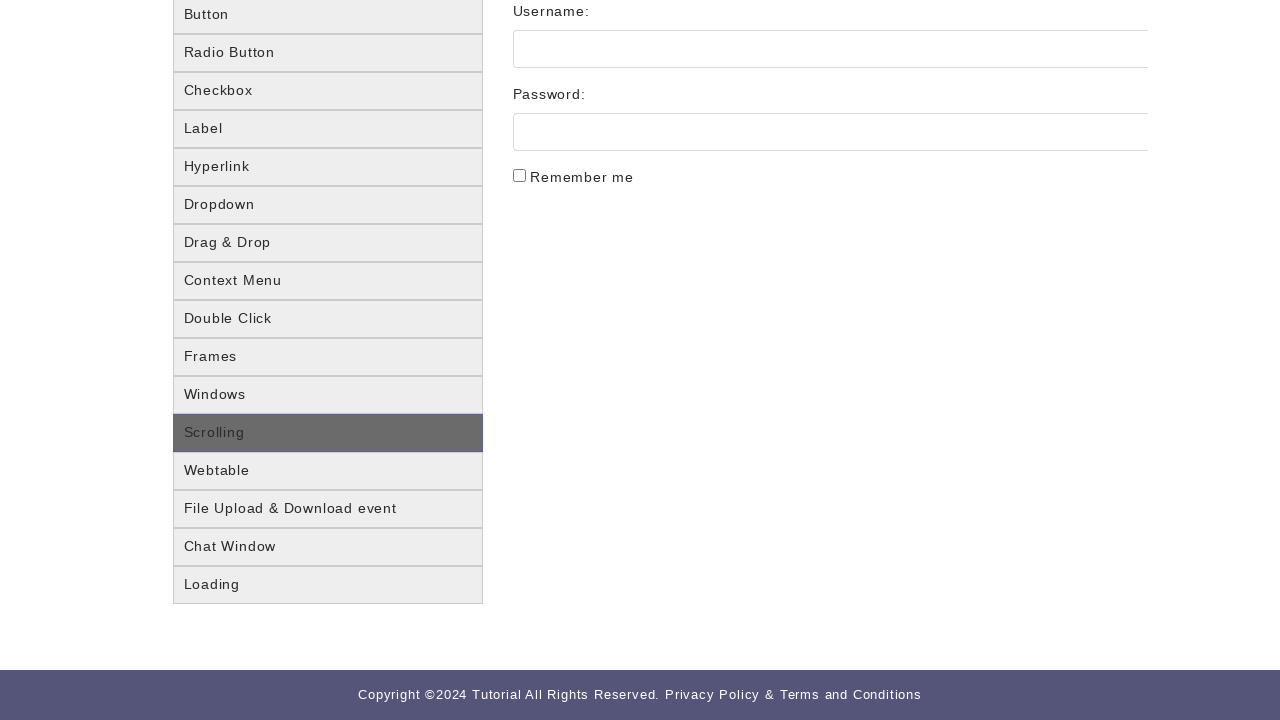

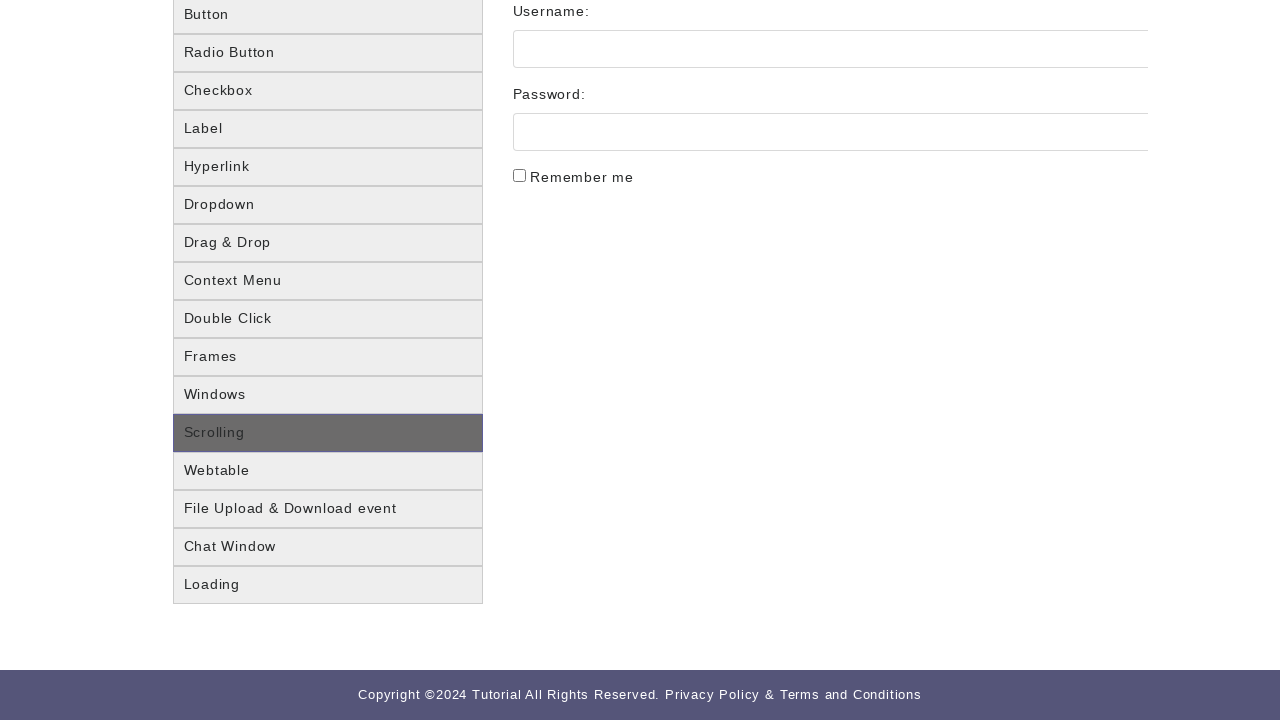